Tests the shopping cart functionality by adding a product to the cart and verifying that the cart opens and displays the correct product information.

Starting URL: https://www.bstackdemo.com

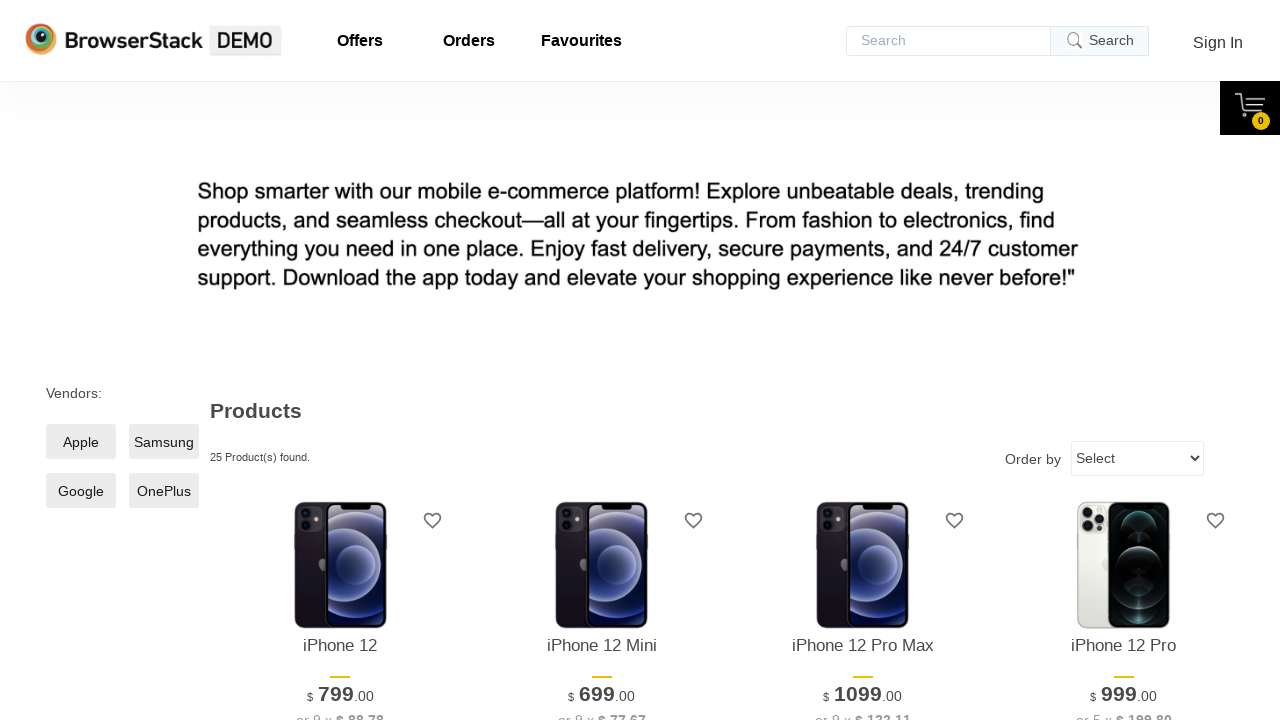

Verified page title contains 'StackDemo'
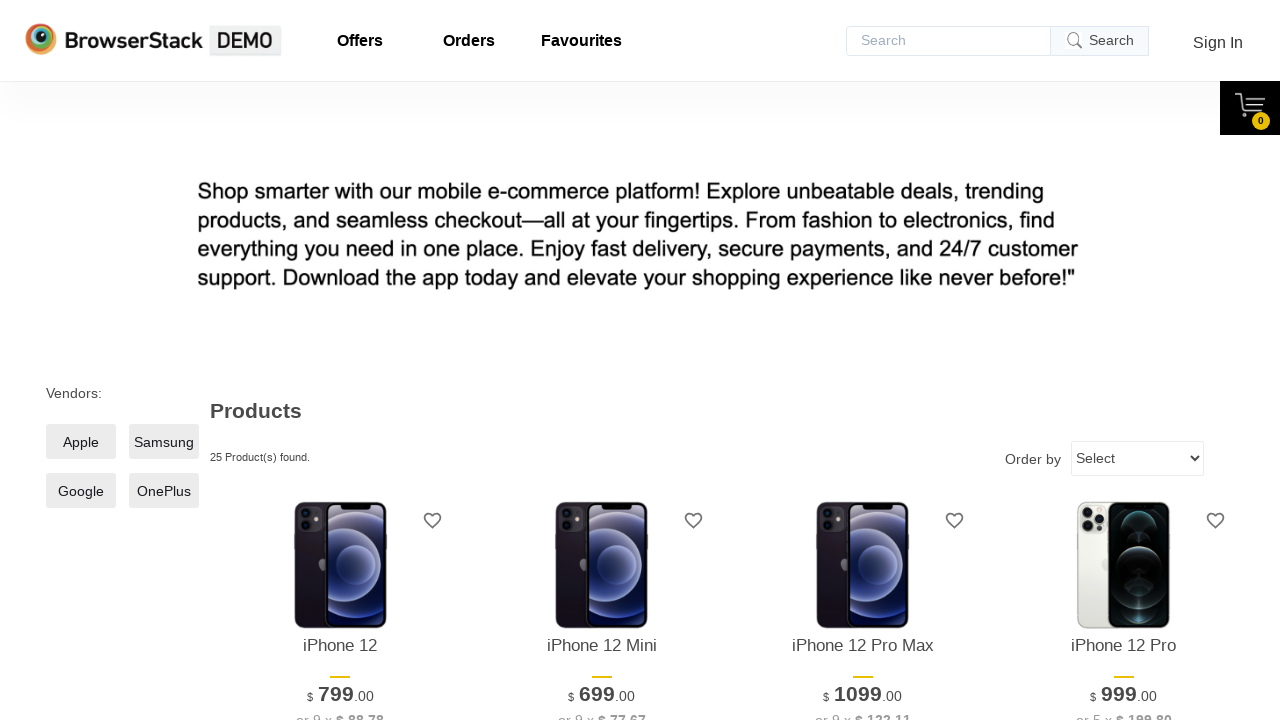

Retrieved product name from screen
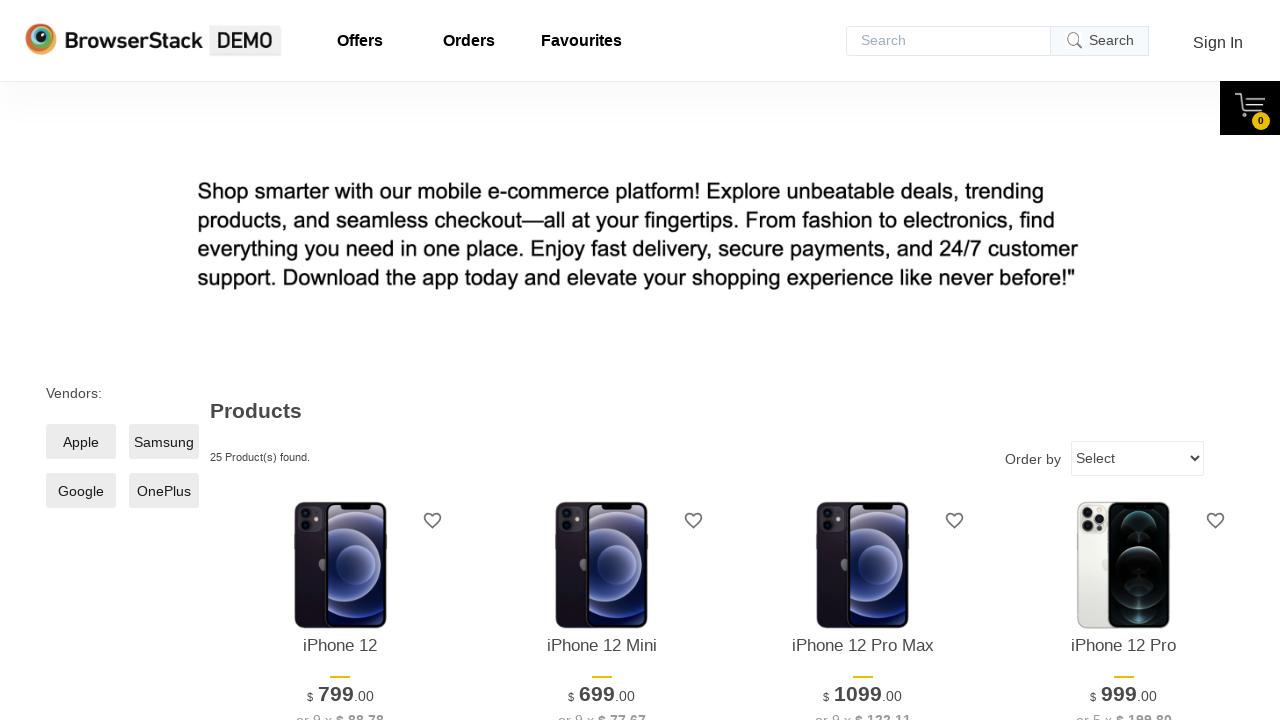

Clicked add to cart button for first product at (340, 361) on xpath=//*[@id='1']/div[4]
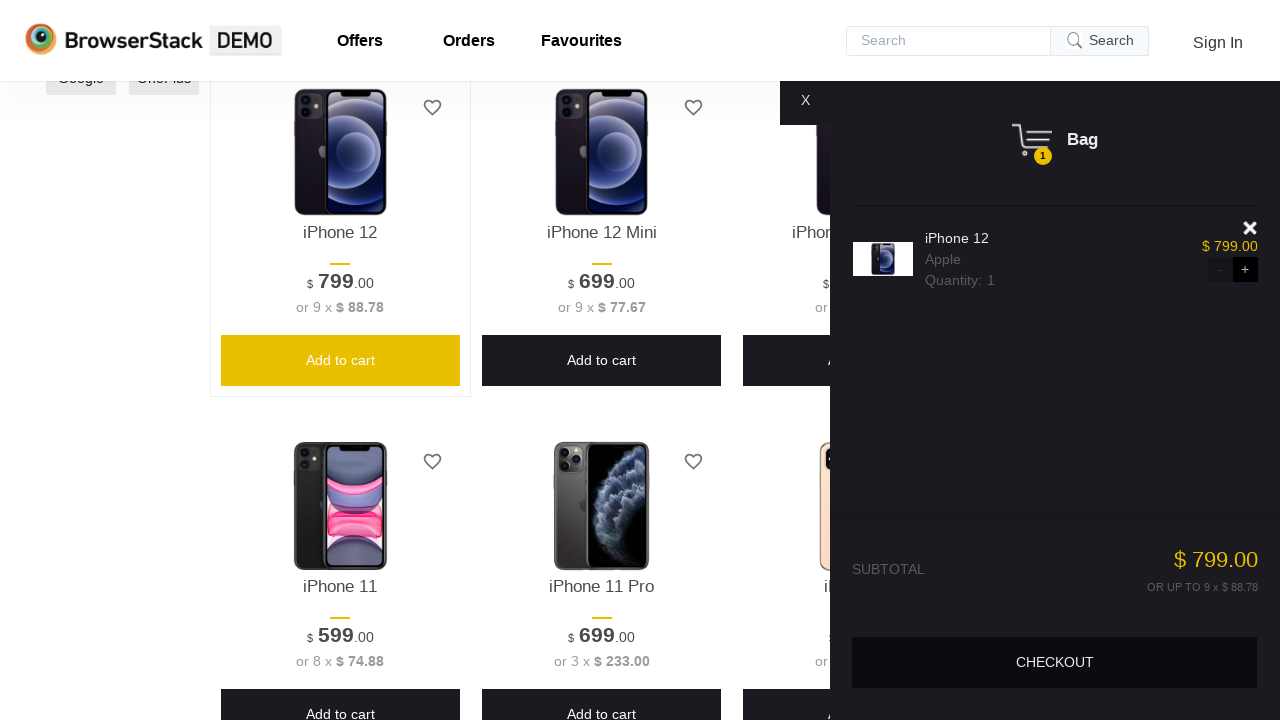

Cart content loaded and visible
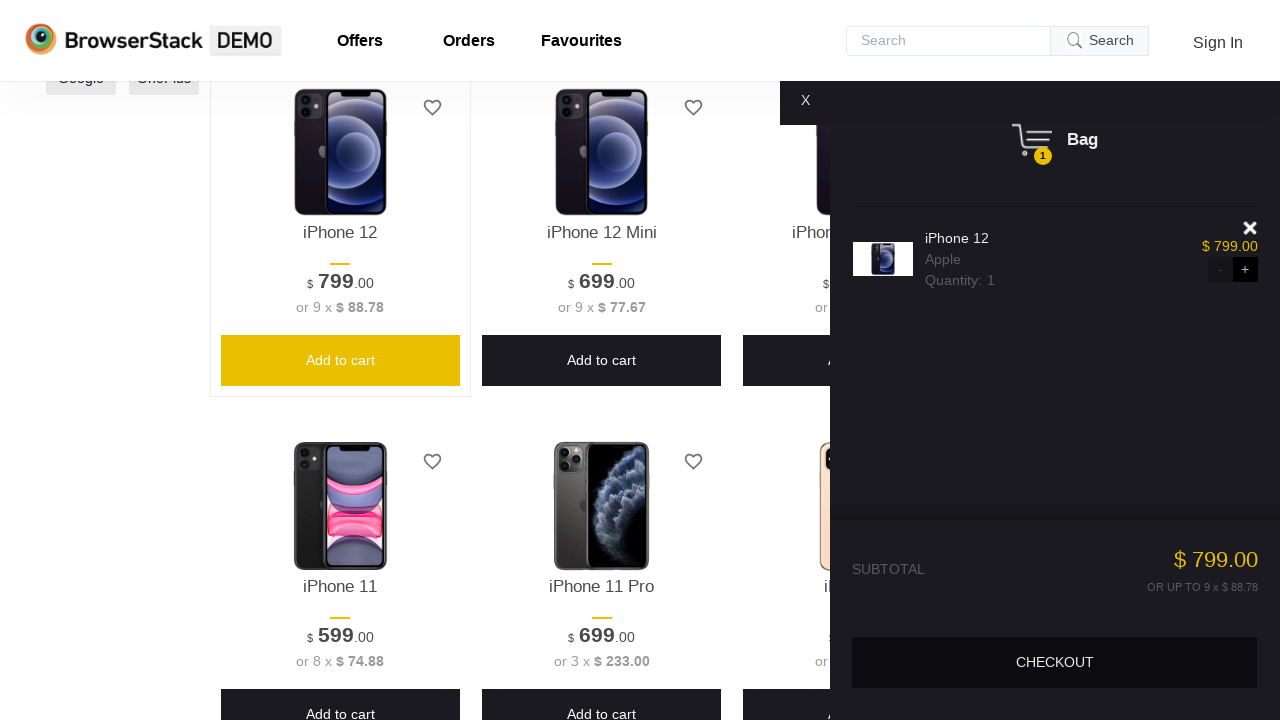

Verified cart content is visible
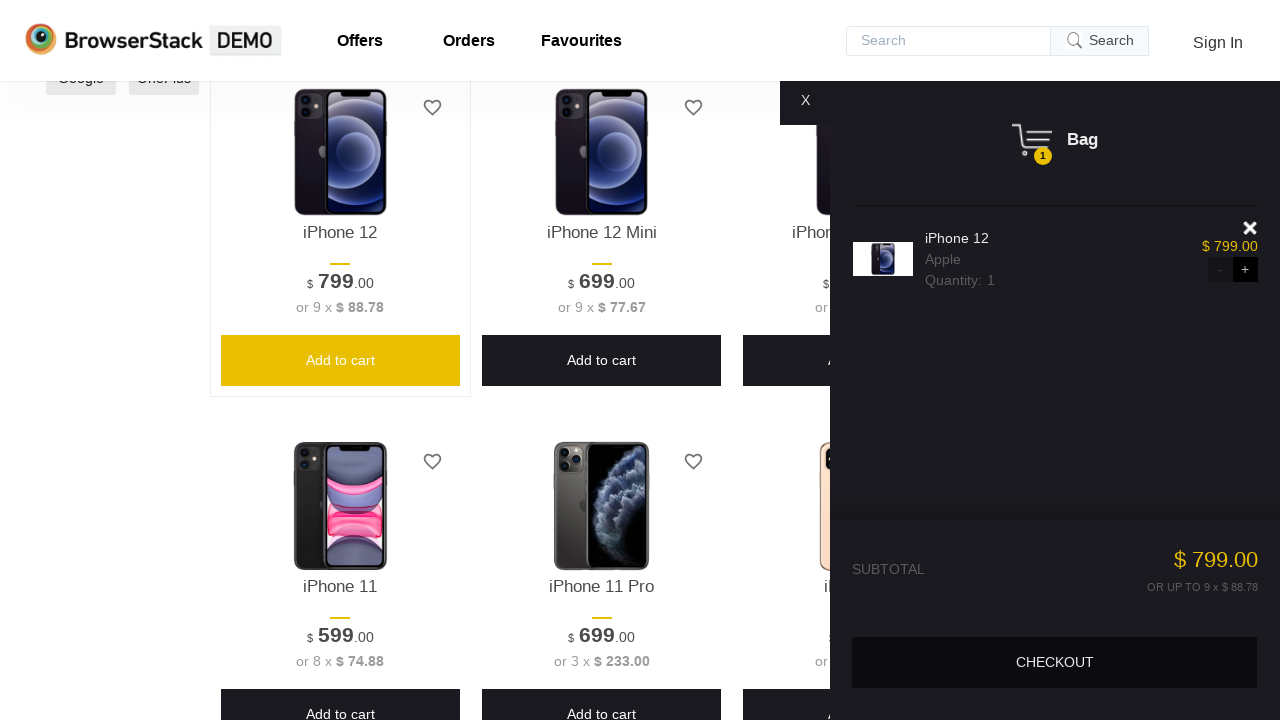

Retrieved product name from shopping cart
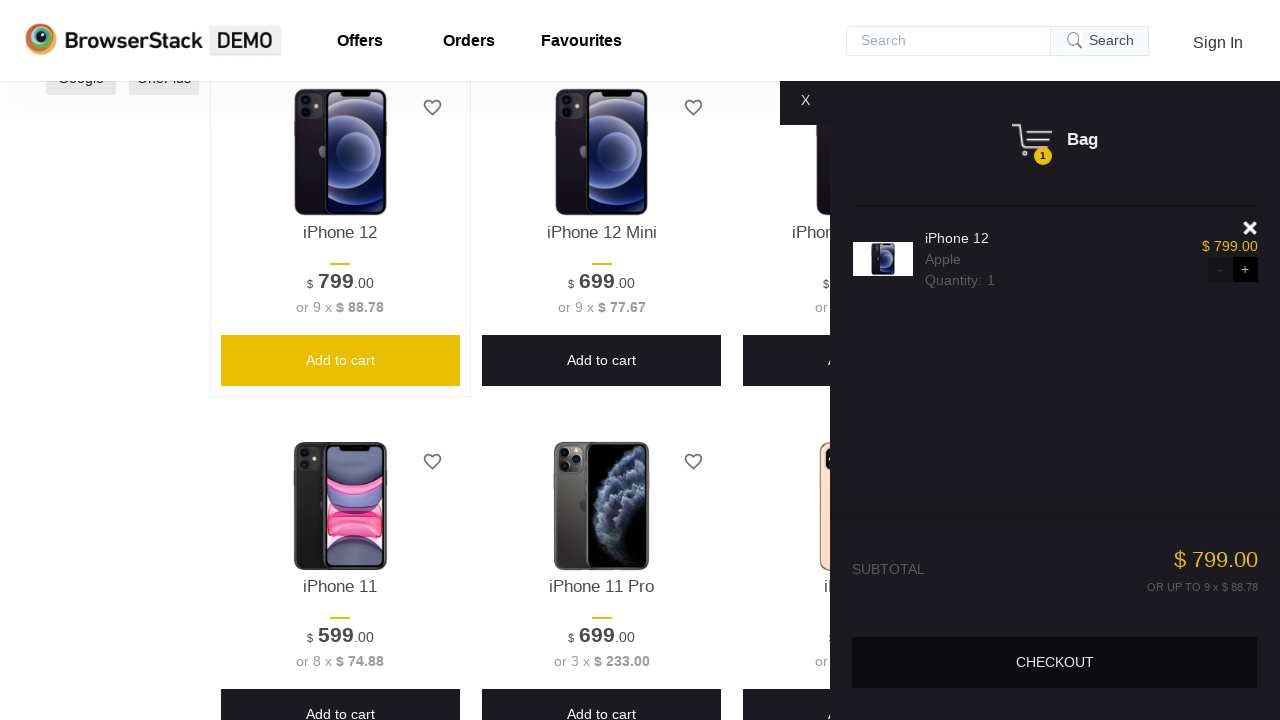

Verified product name in cart matches product on screen
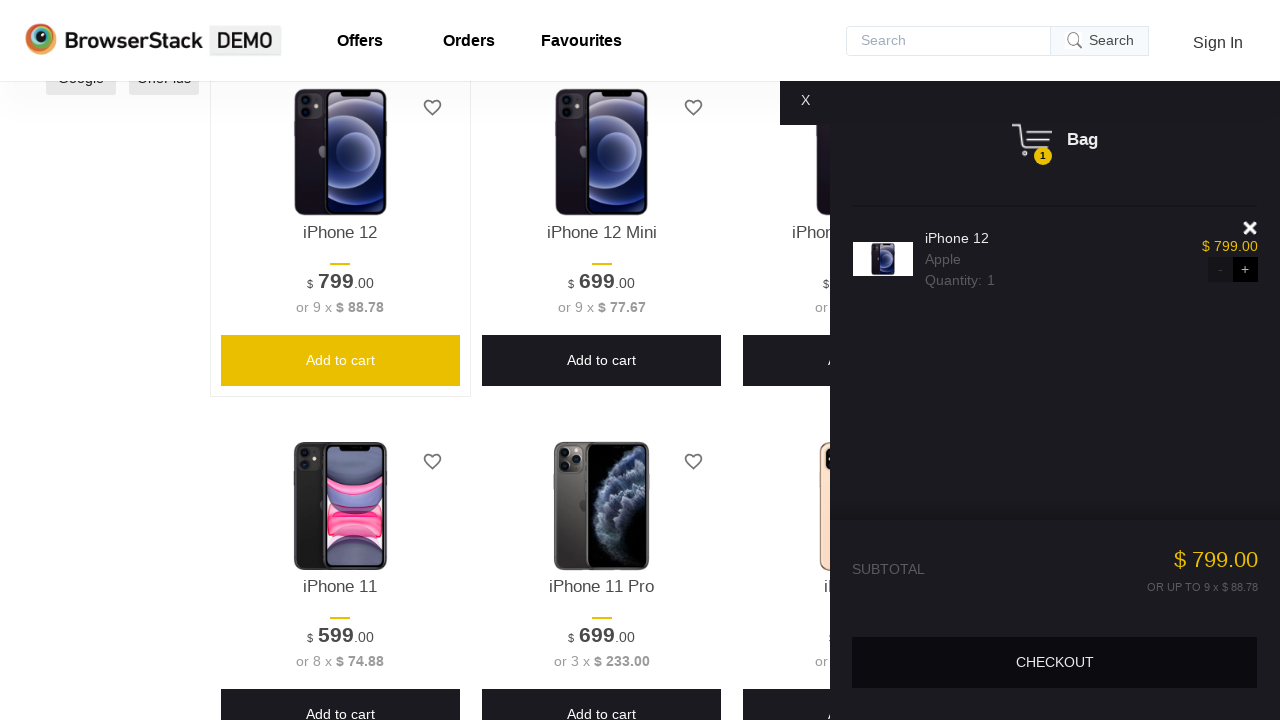

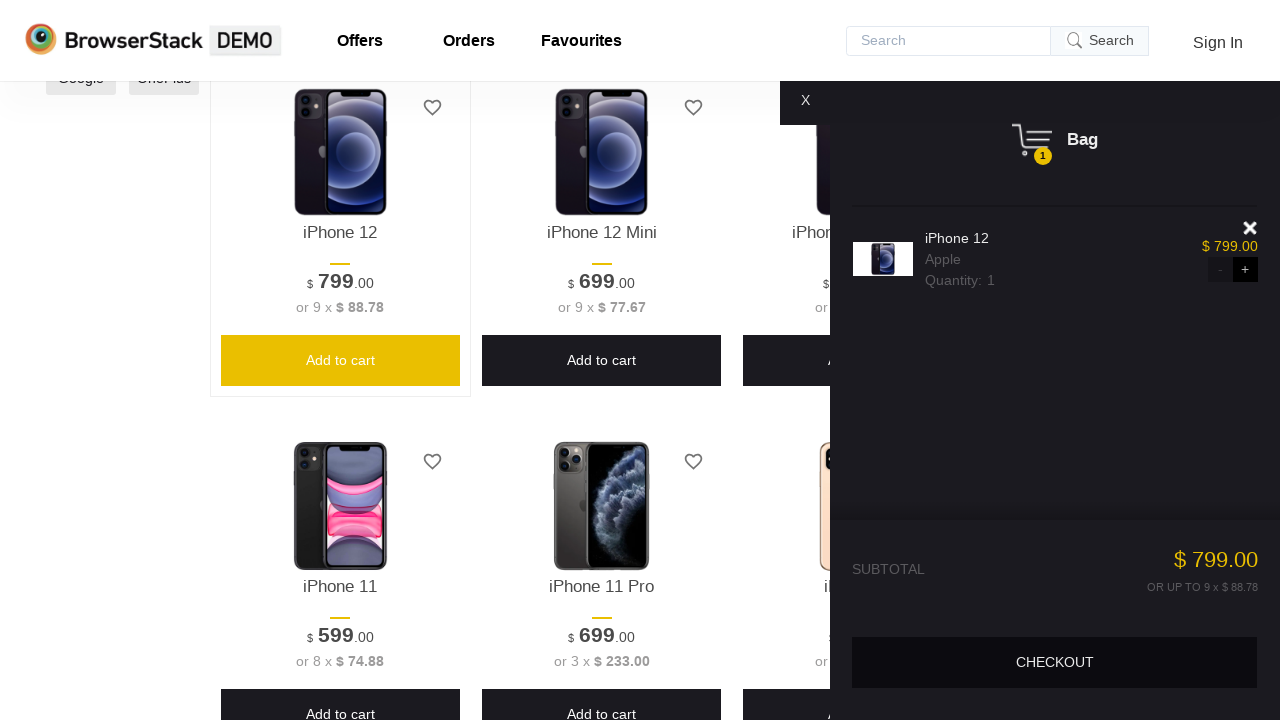